Tests the text box form on demoqa.com by filling in user name, email, current address, and permanent address fields, then submitting the form

Starting URL: https://demoqa.com/text-box

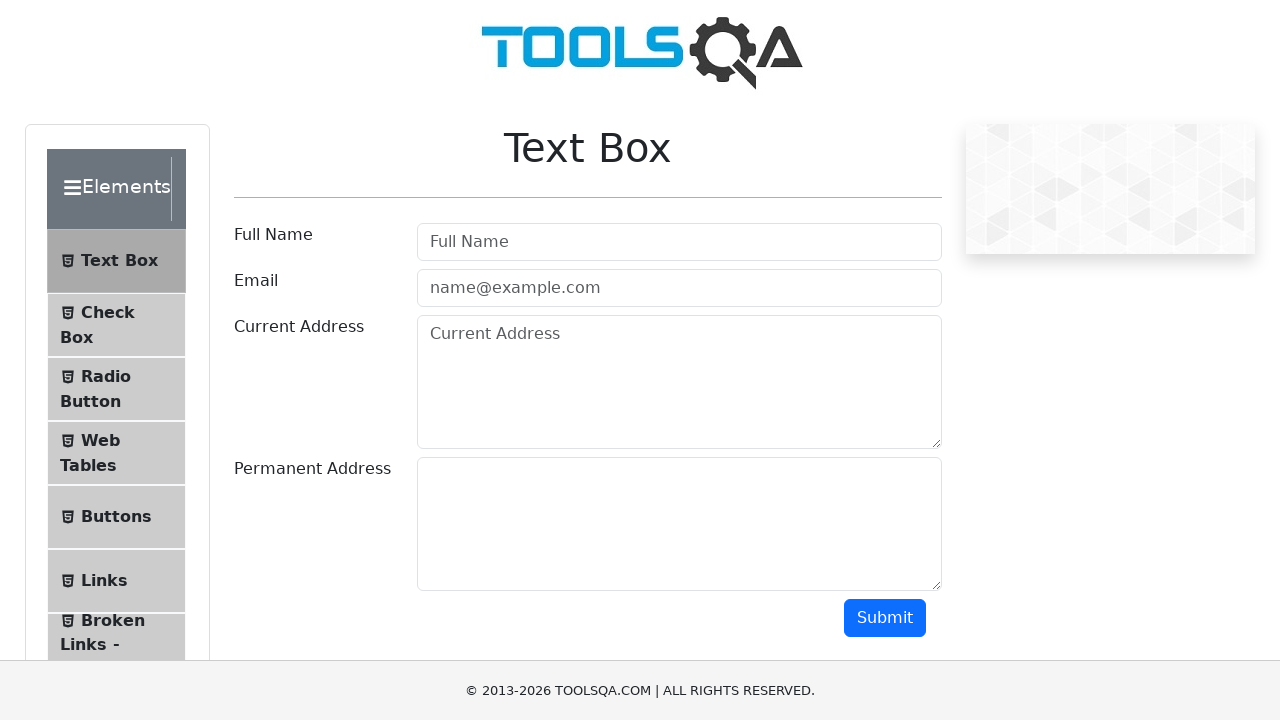

Filled user name field with 'Lee Child' on #userName
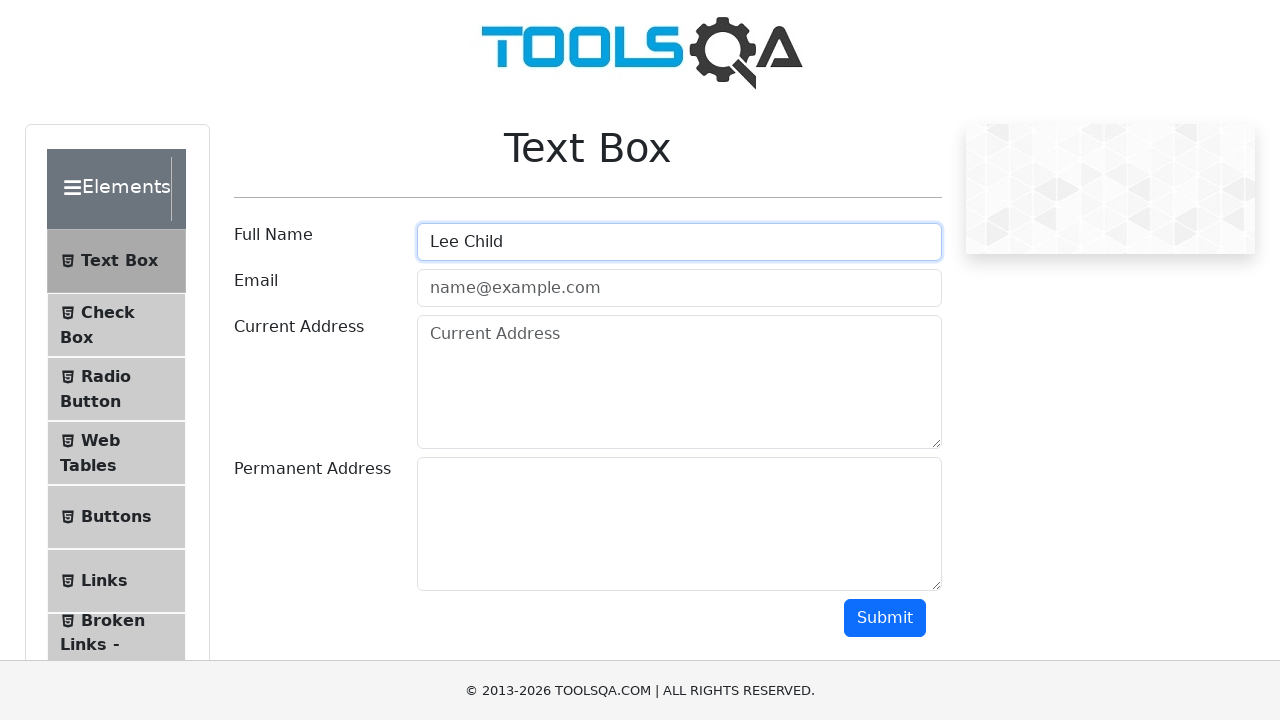

Filled email field with 'leeChild@gmail.com' on #userEmail
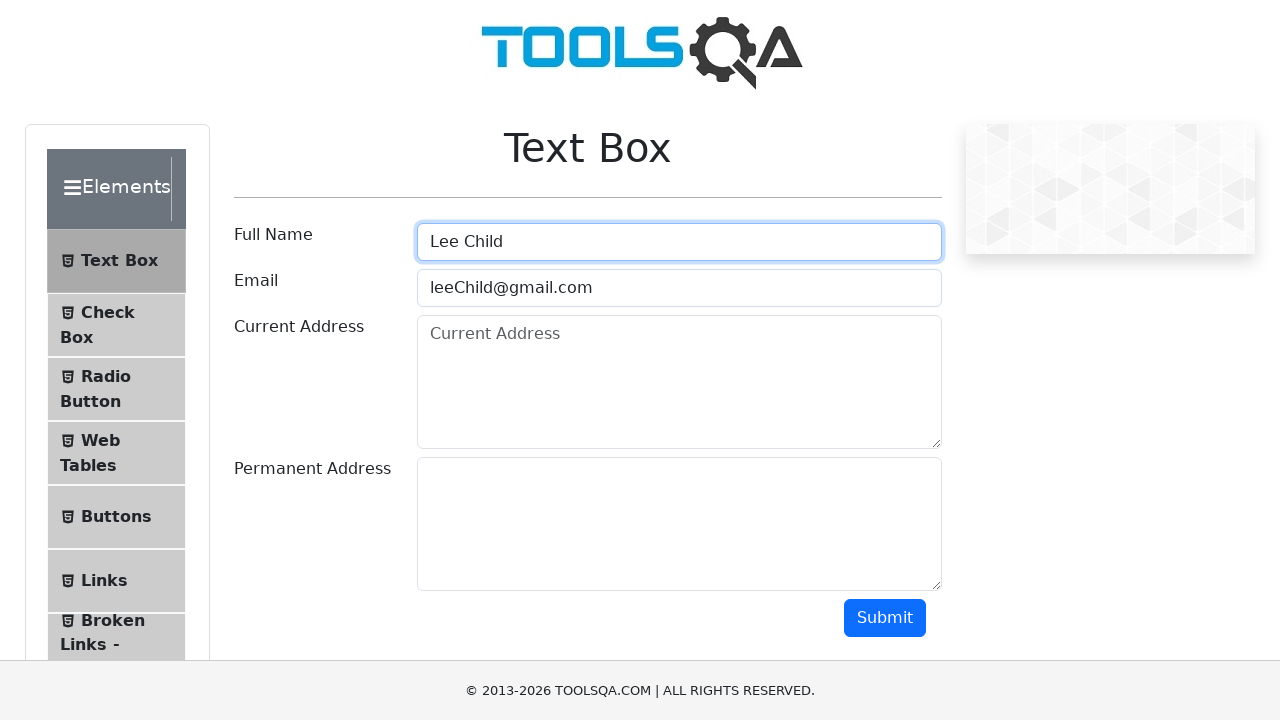

Filled current address field with 'Wall street 123' on #currentAddress
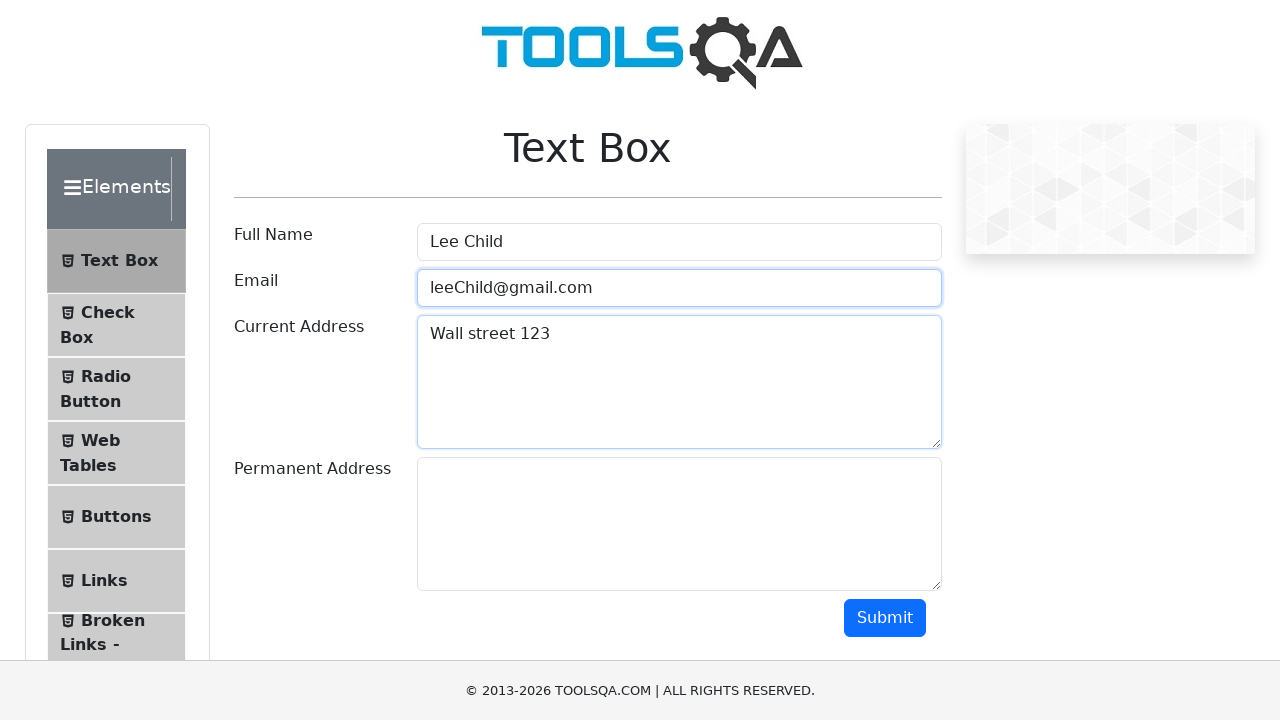

Filled permanent address field with 'Some permanent address' on #permanentAddress
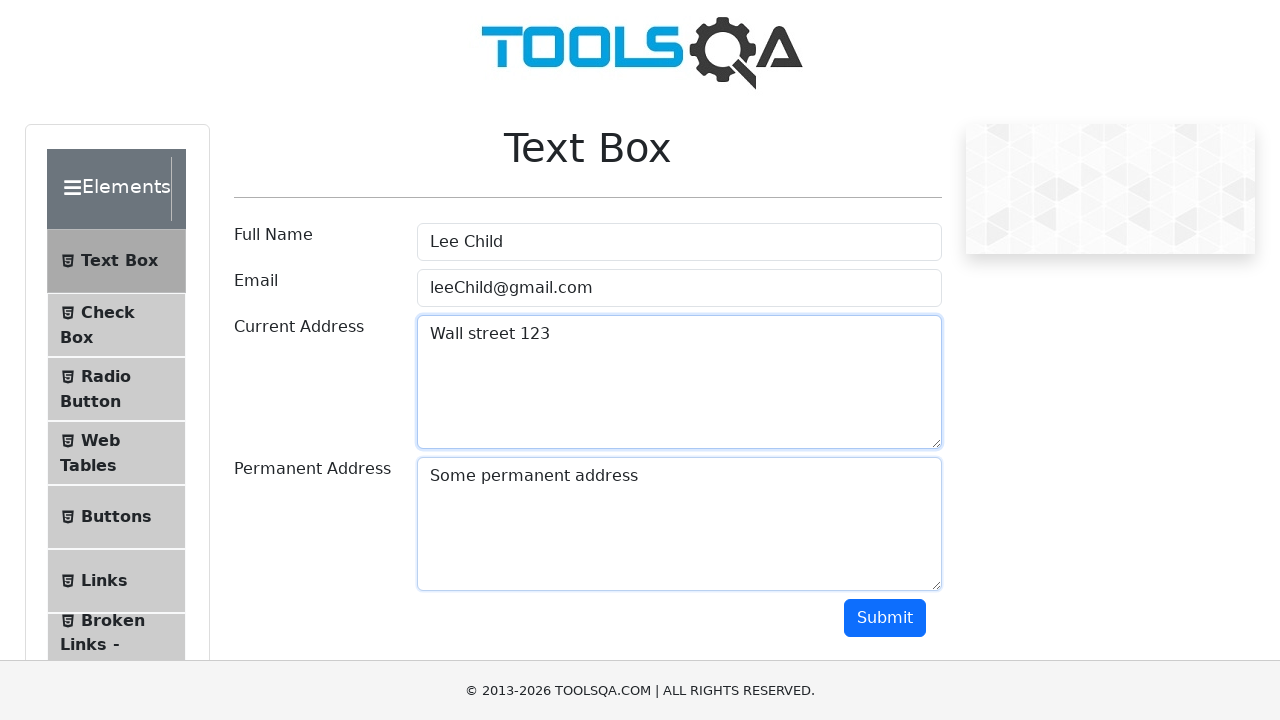

Clicked submit button to submit the form at (885, 618) on #submit
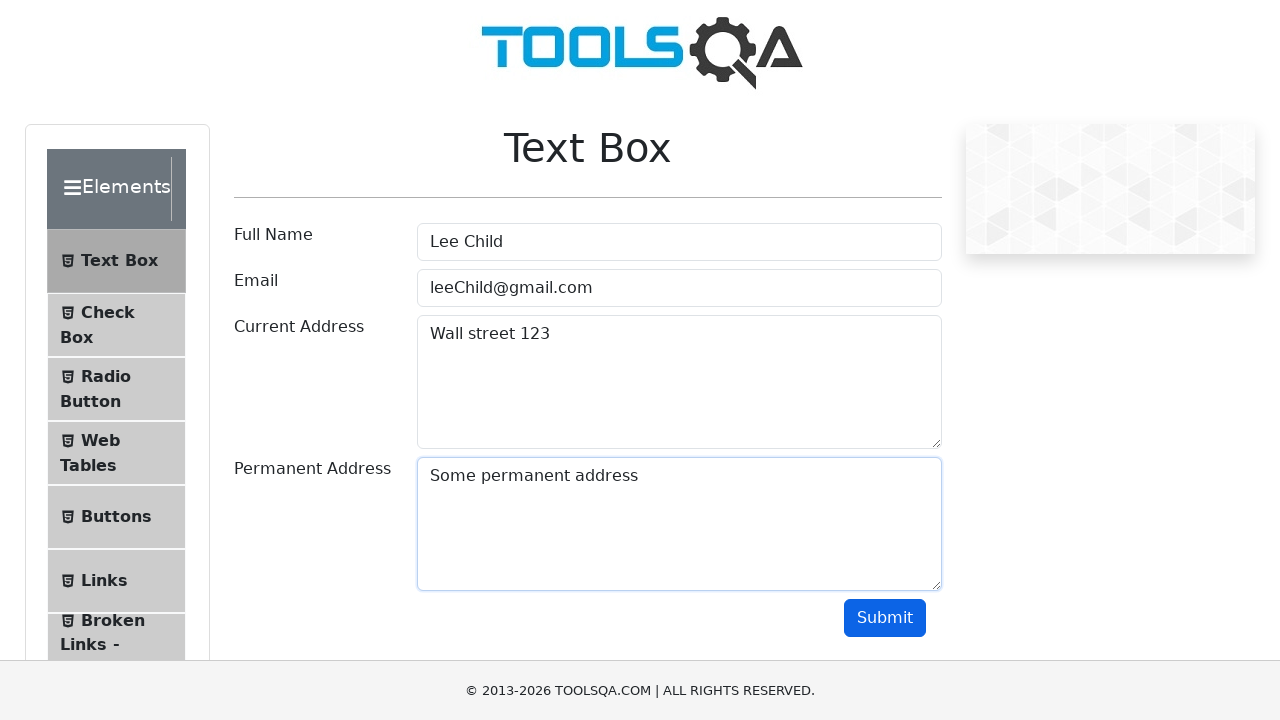

Form submission output appeared
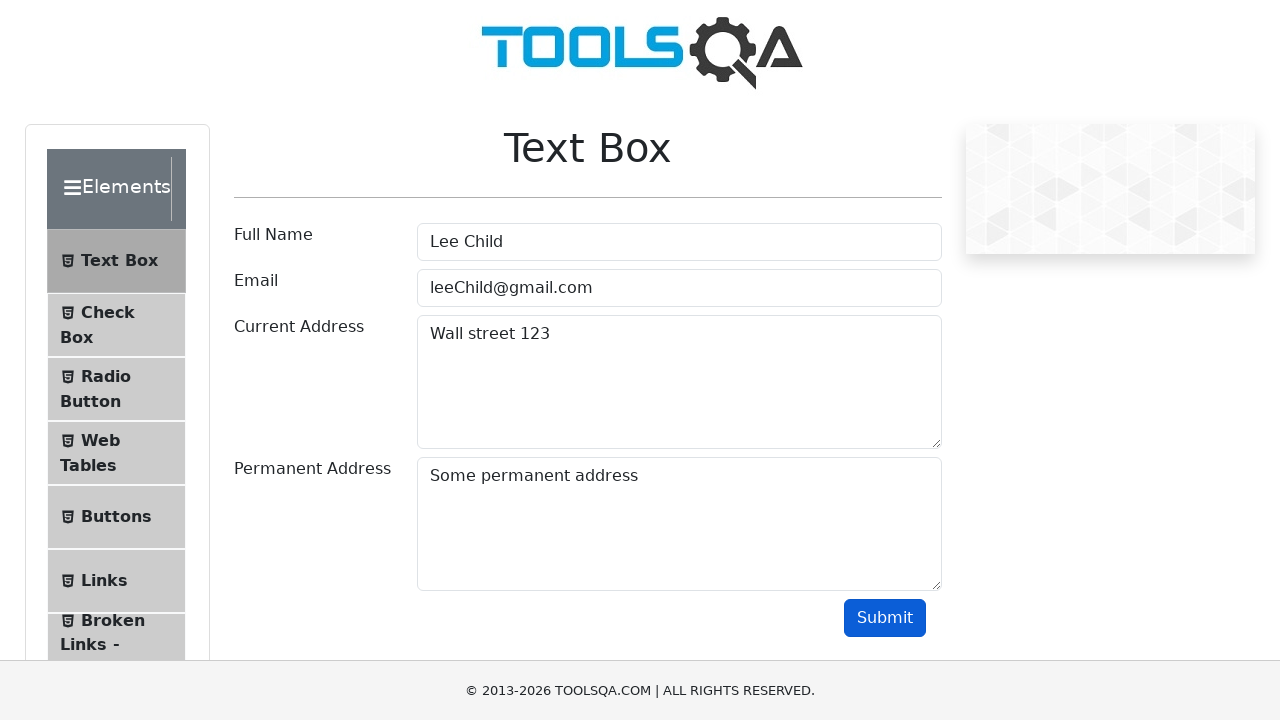

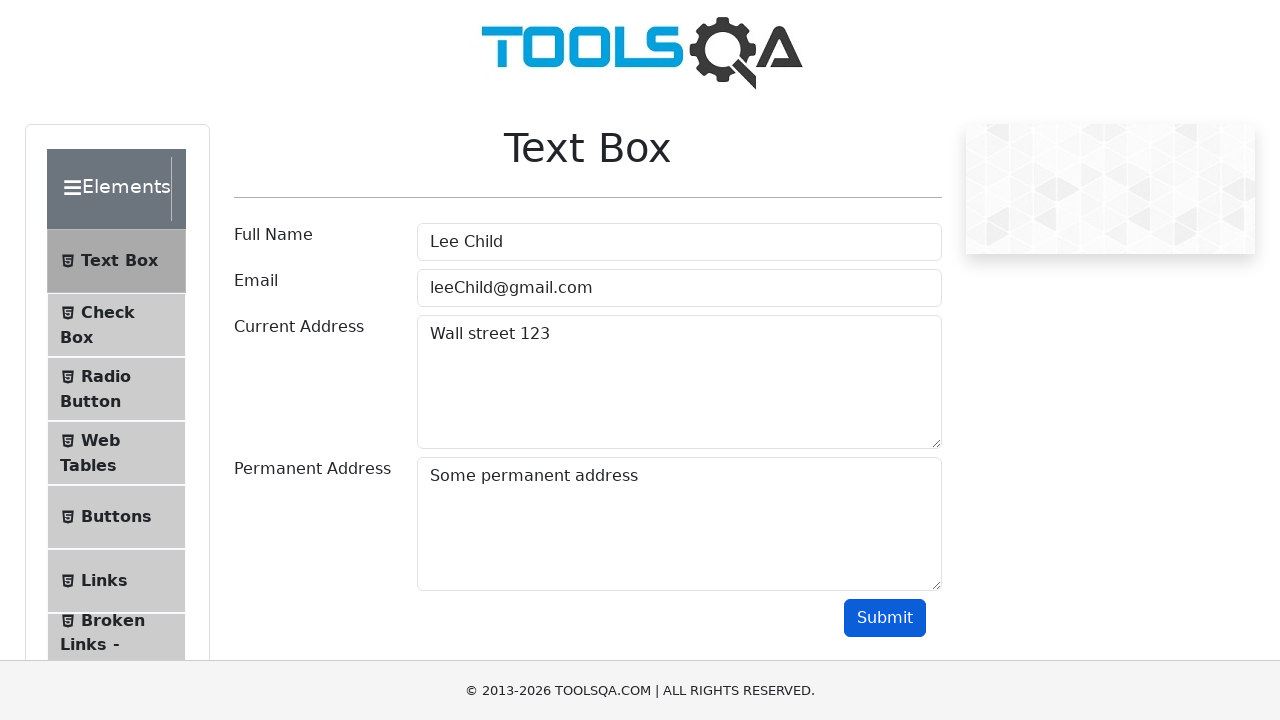